Tests package tracking functionality by entering a tracking number and submitting the search form on InTime tracking website

Starting URL: https://intime.check-track.com/ua/

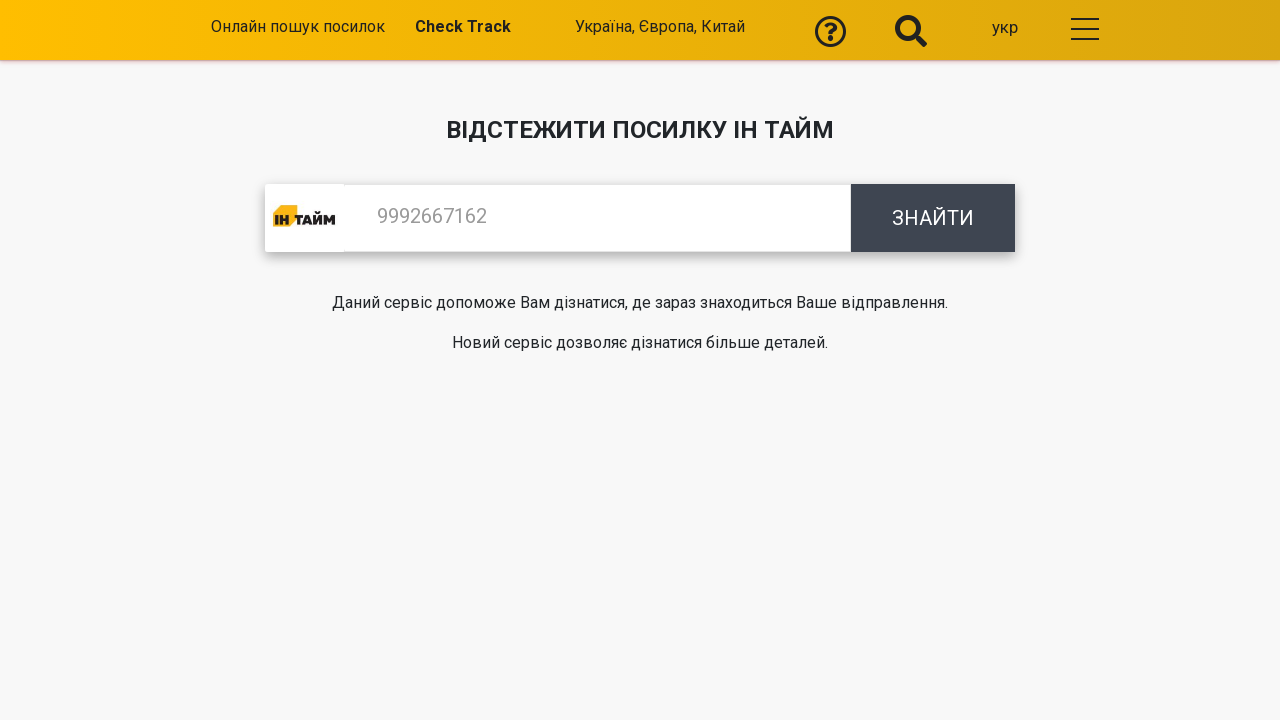

Verified page title is 'ІнТайм' tracking website
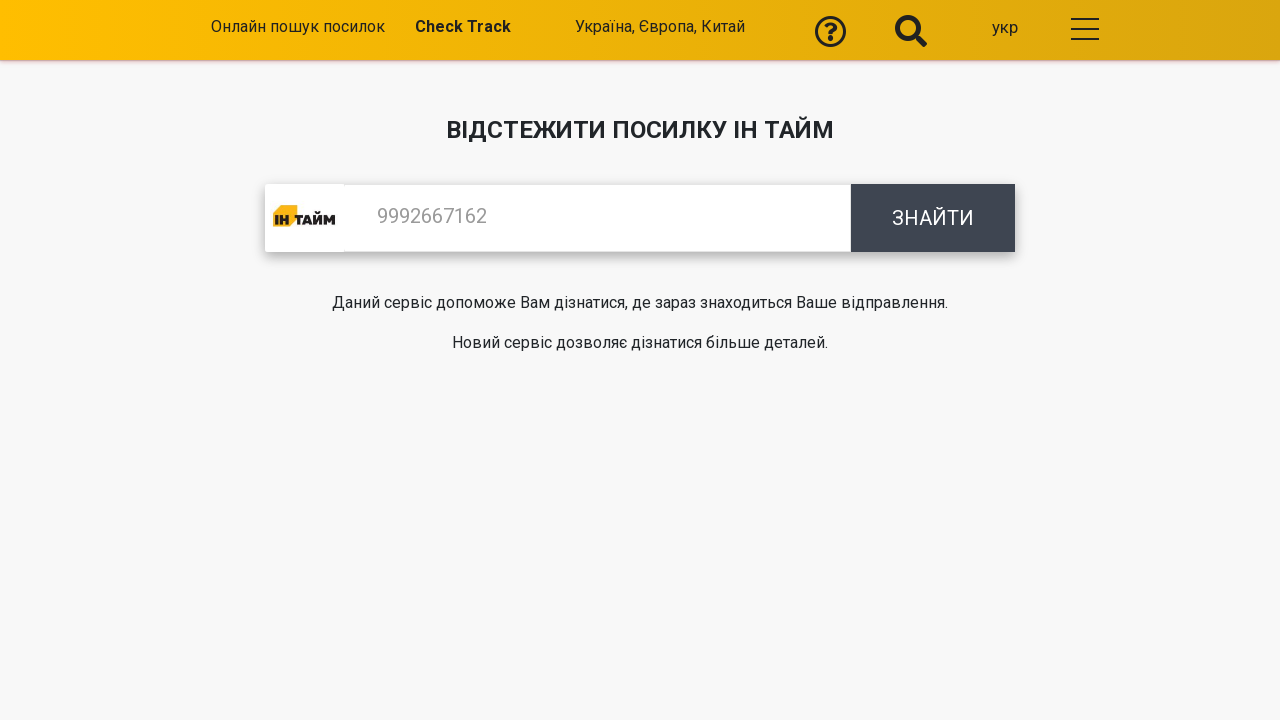

Entered tracking number '4556532255' in search field on #search
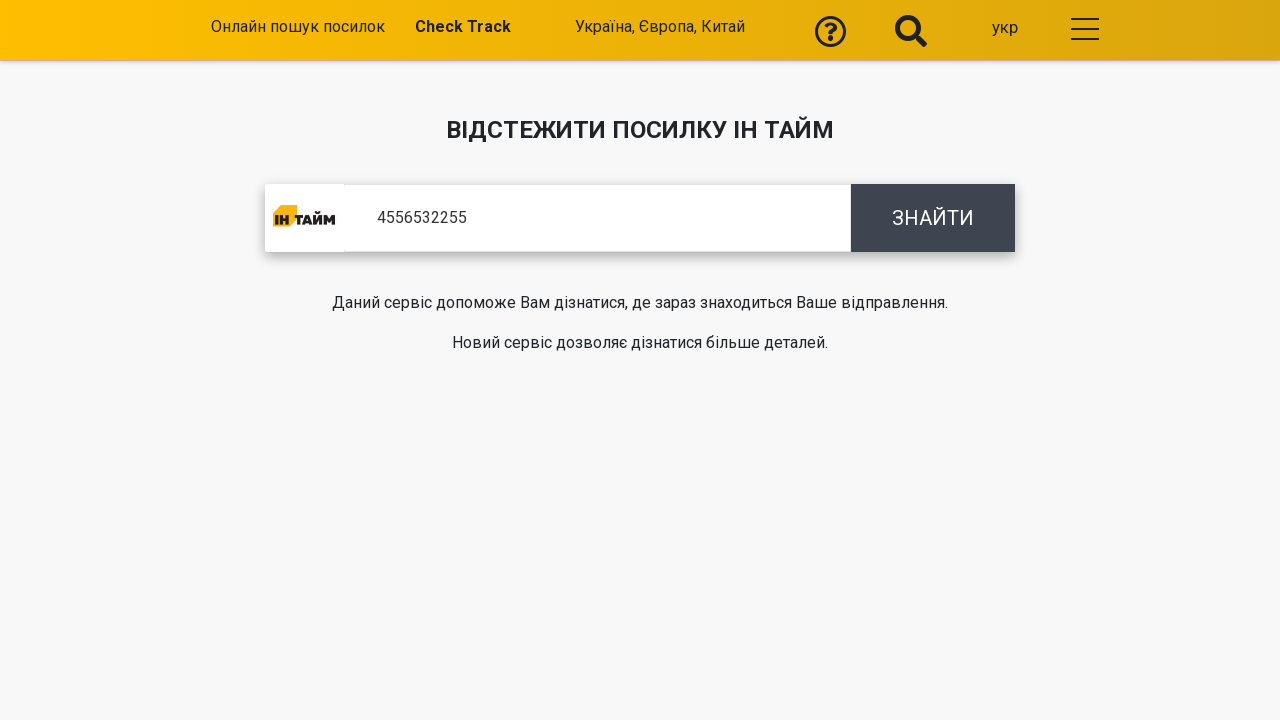

Clicked search button to submit tracking number at (933, 218) on .btn-search.text-uppercase
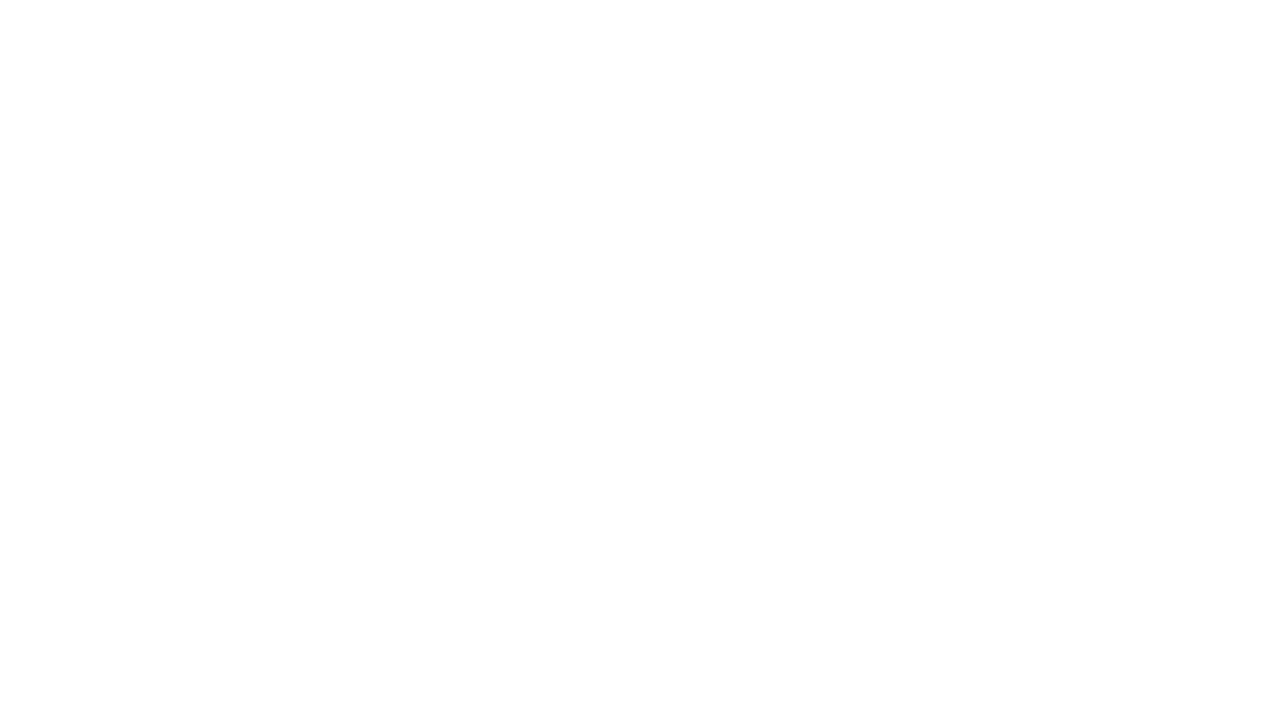

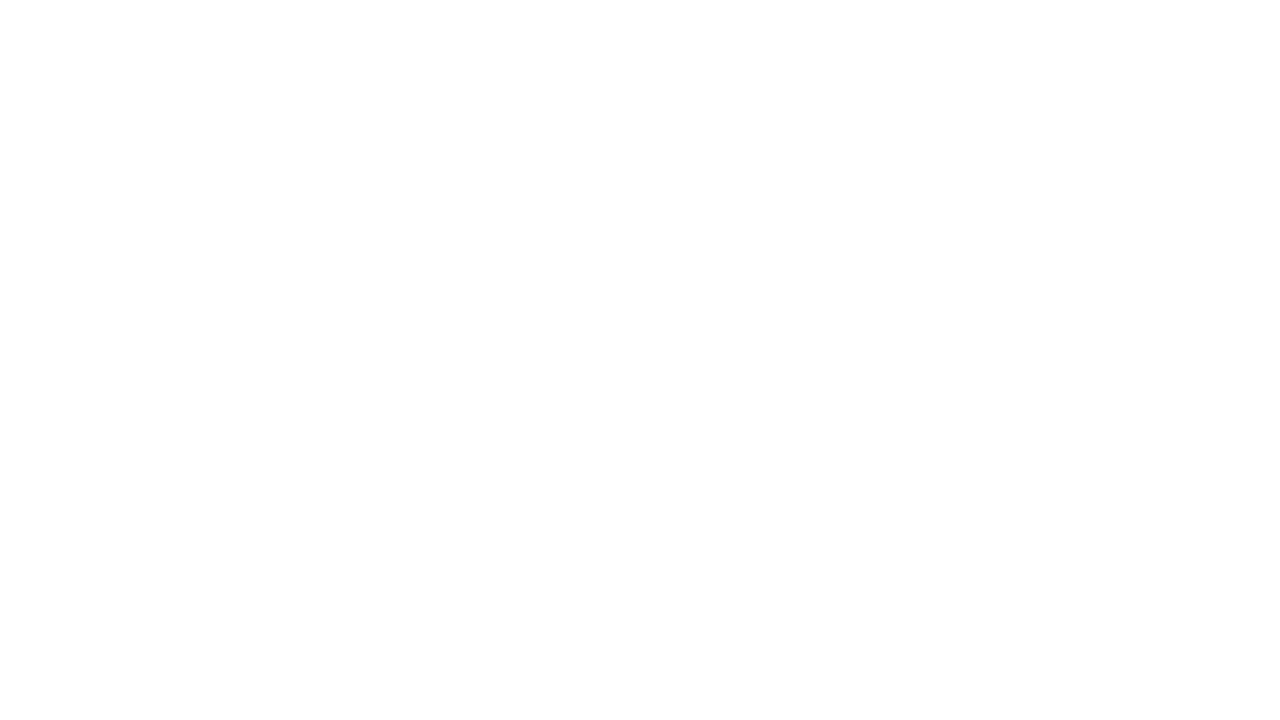